Tests a registration form by filling out various fields including name, address, email, phone, gender, hobbies, languages, skills, country, date of birth, and password fields, then submitting the form

Starting URL: https://demo.automationtesting.in/Index.html

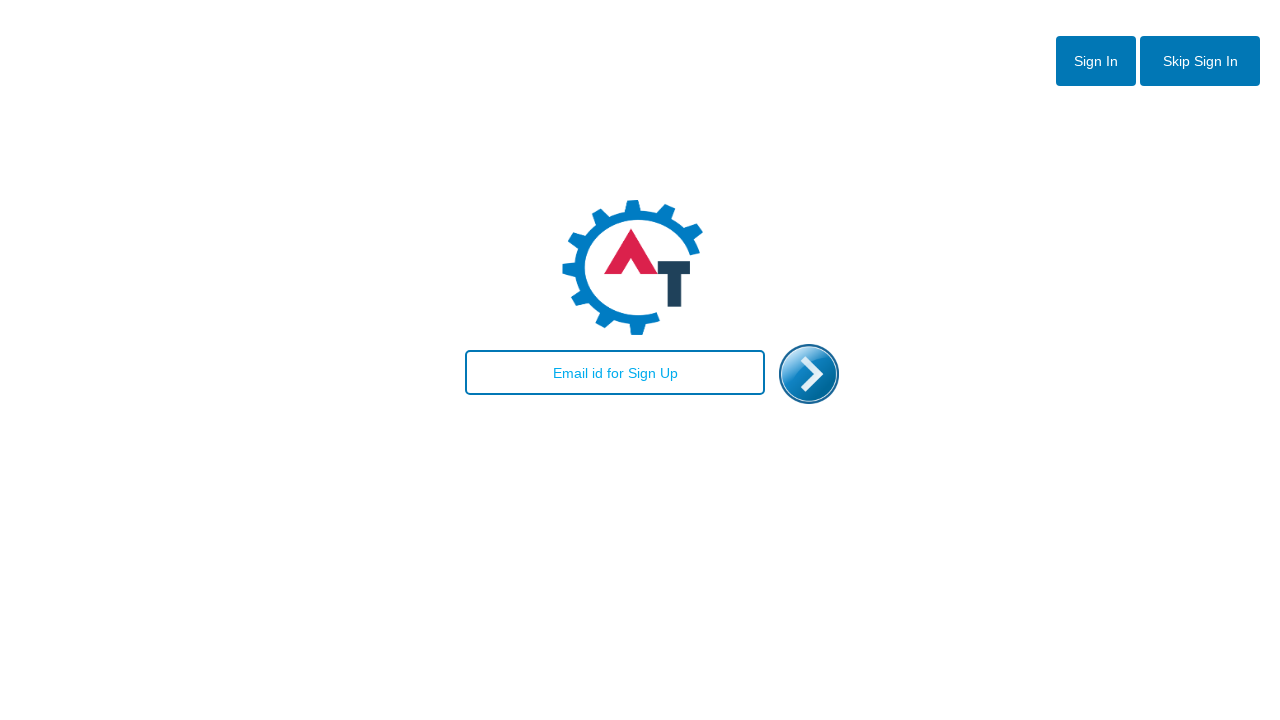

Clicked enter button to navigate to registration form at (809, 374) on #enterimg
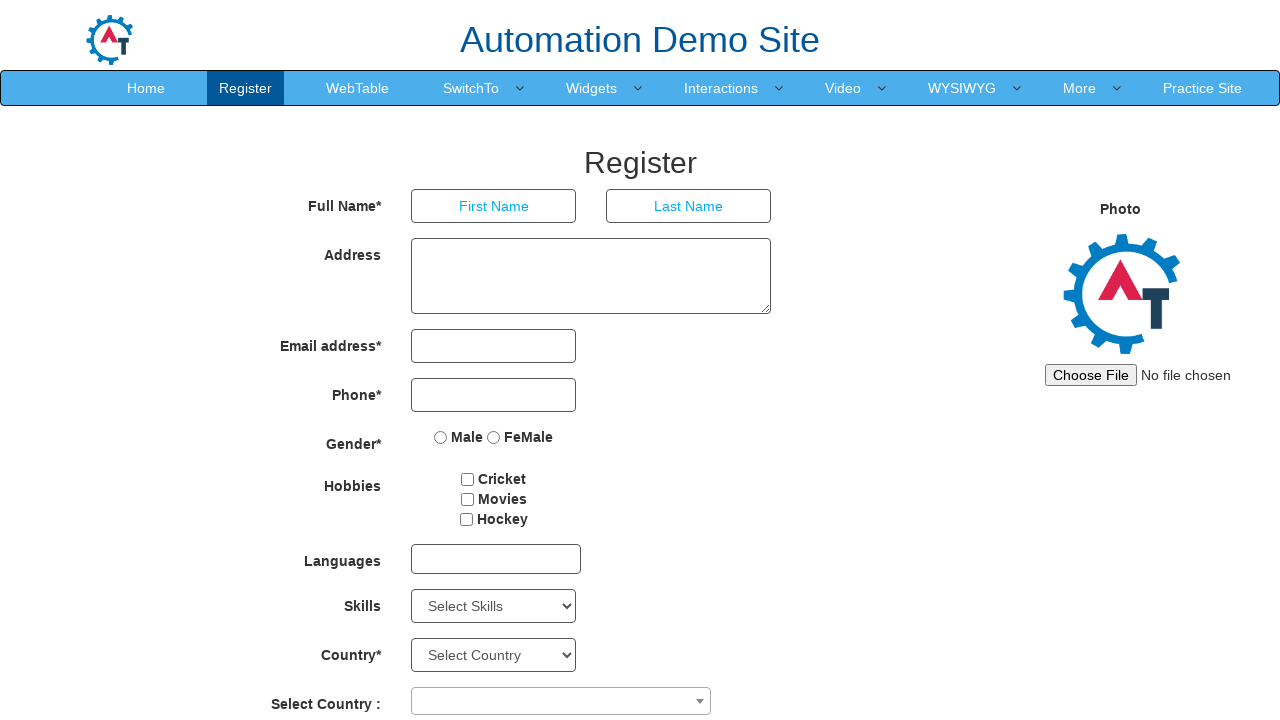

Filled first name field with 'Sagar' on input[placeholder='First Name']
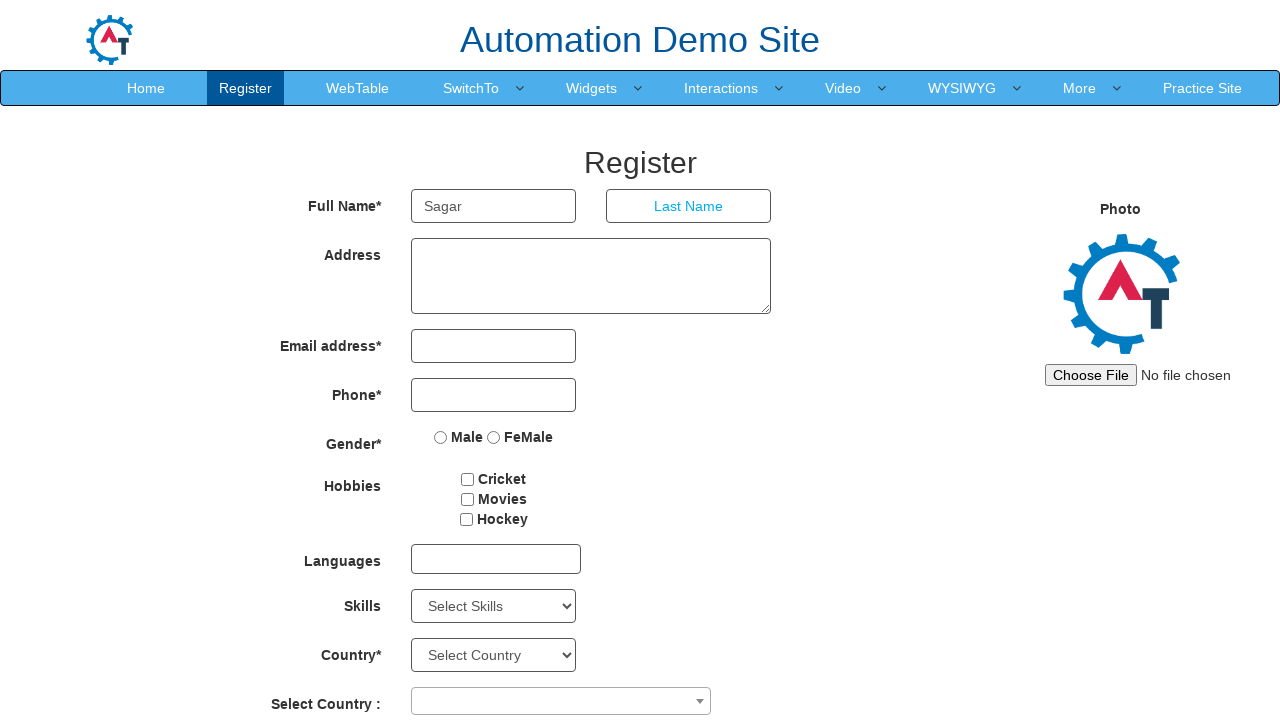

Filled last name field with 'Kanade' on input[placeholder='Last Name']
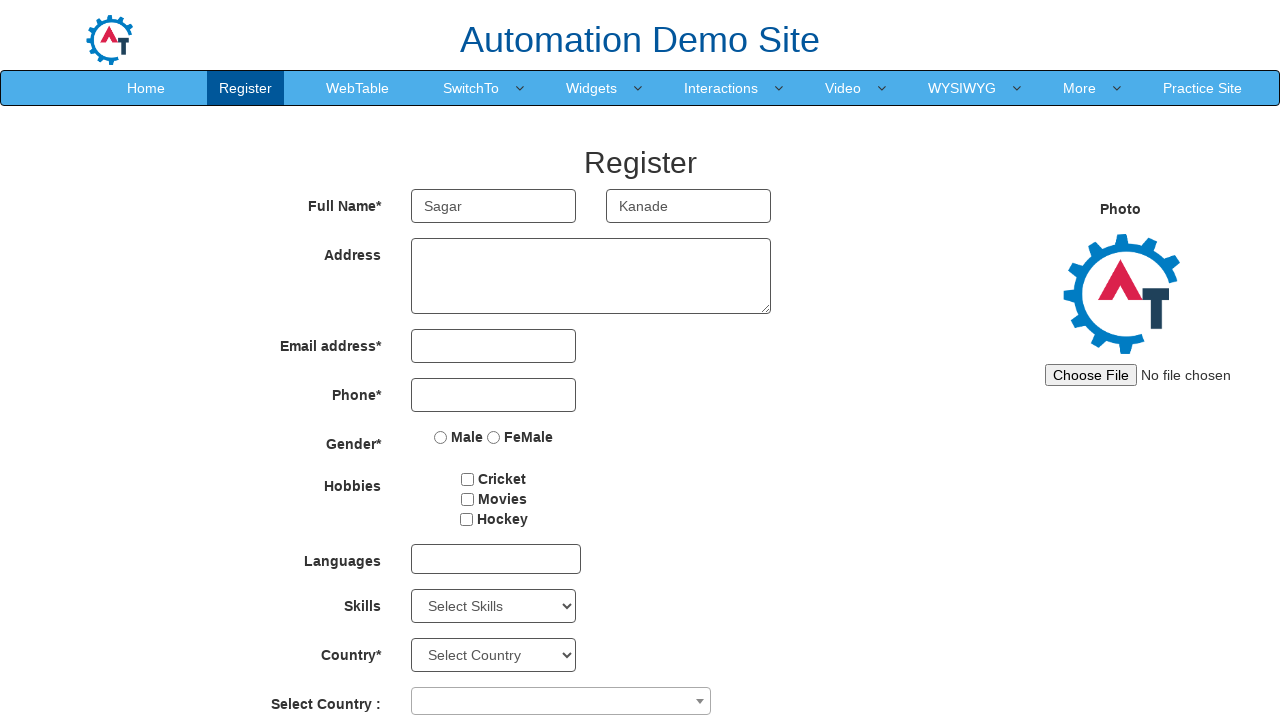

Filled address field with 'Pune, Maharashtra.' on textarea[ng-model='Adress']
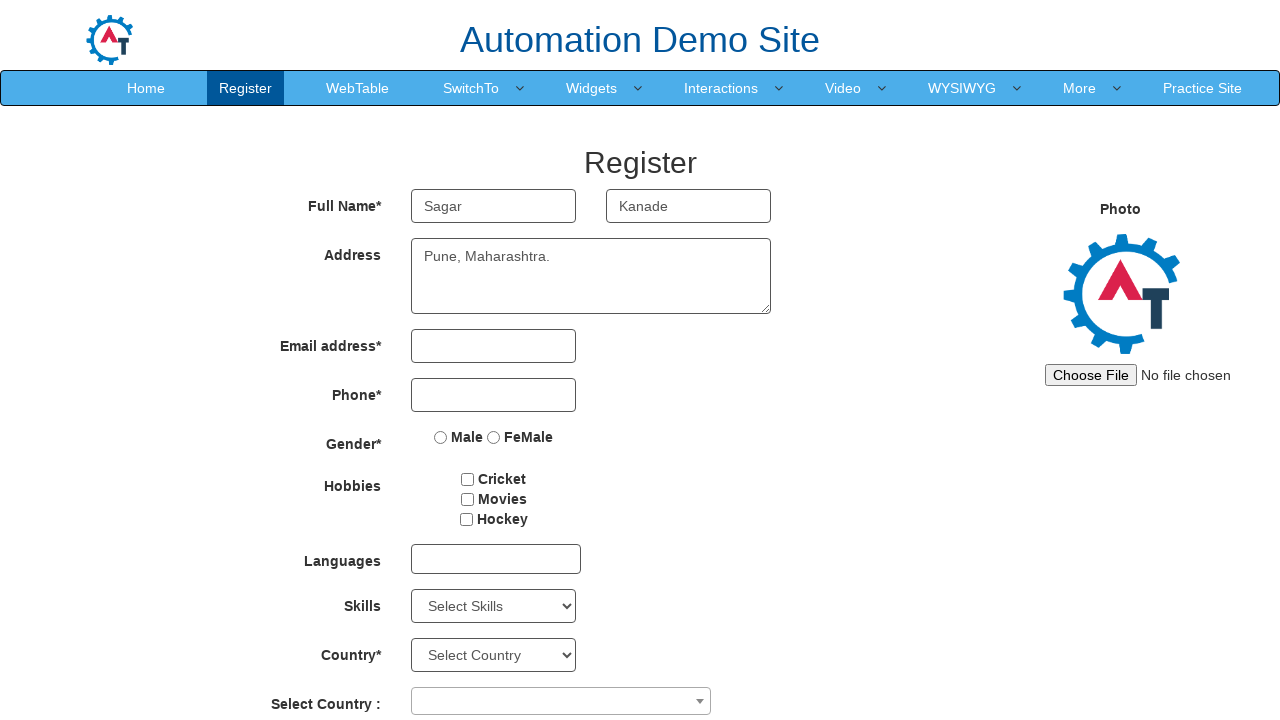

Filled email field with 'sagar@kanade.com' on input[ng-model='EmailAdress']
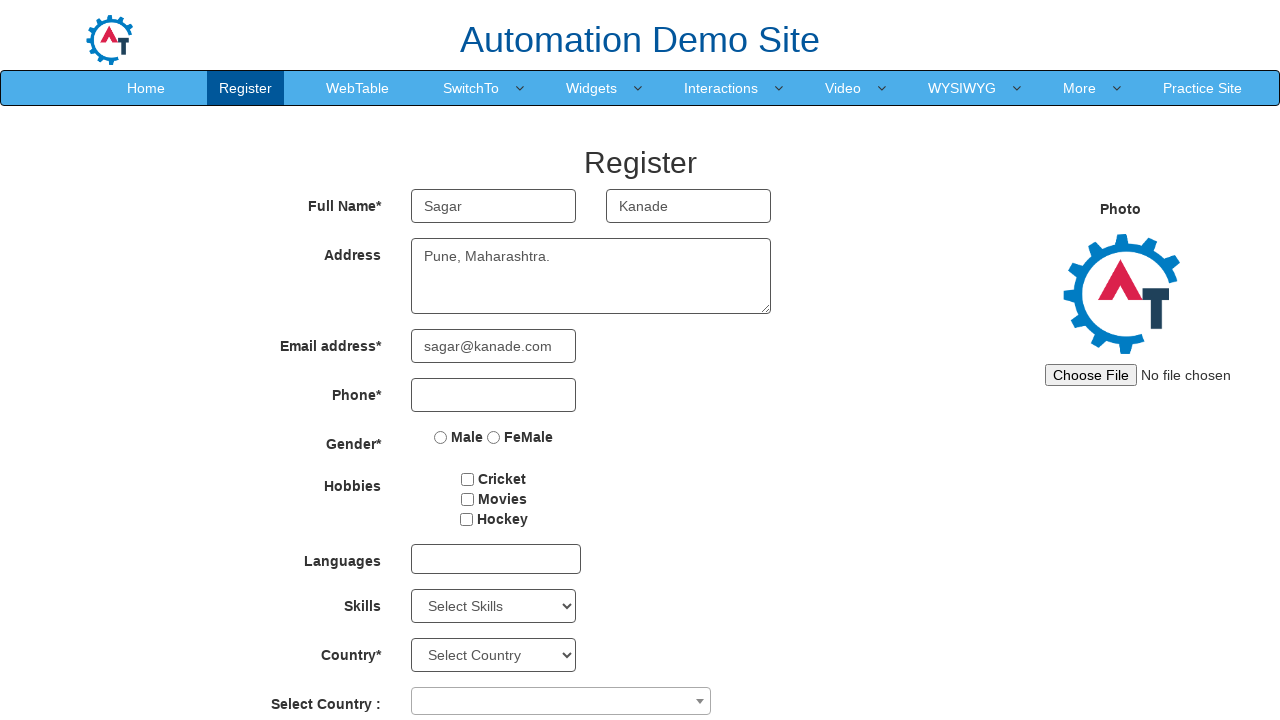

Filled phone field with '9595959595' on input[ng-model='Phone']
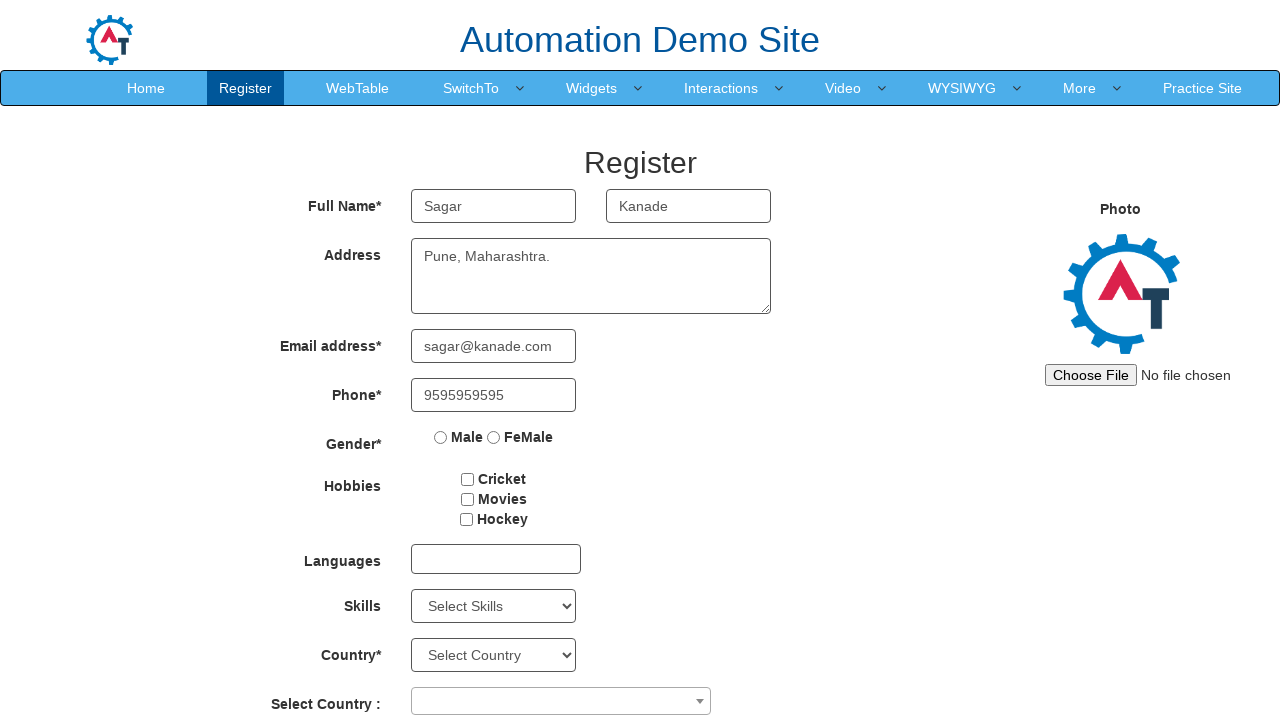

Selected 'Male' gender option at (441, 437) on input[value='Male']
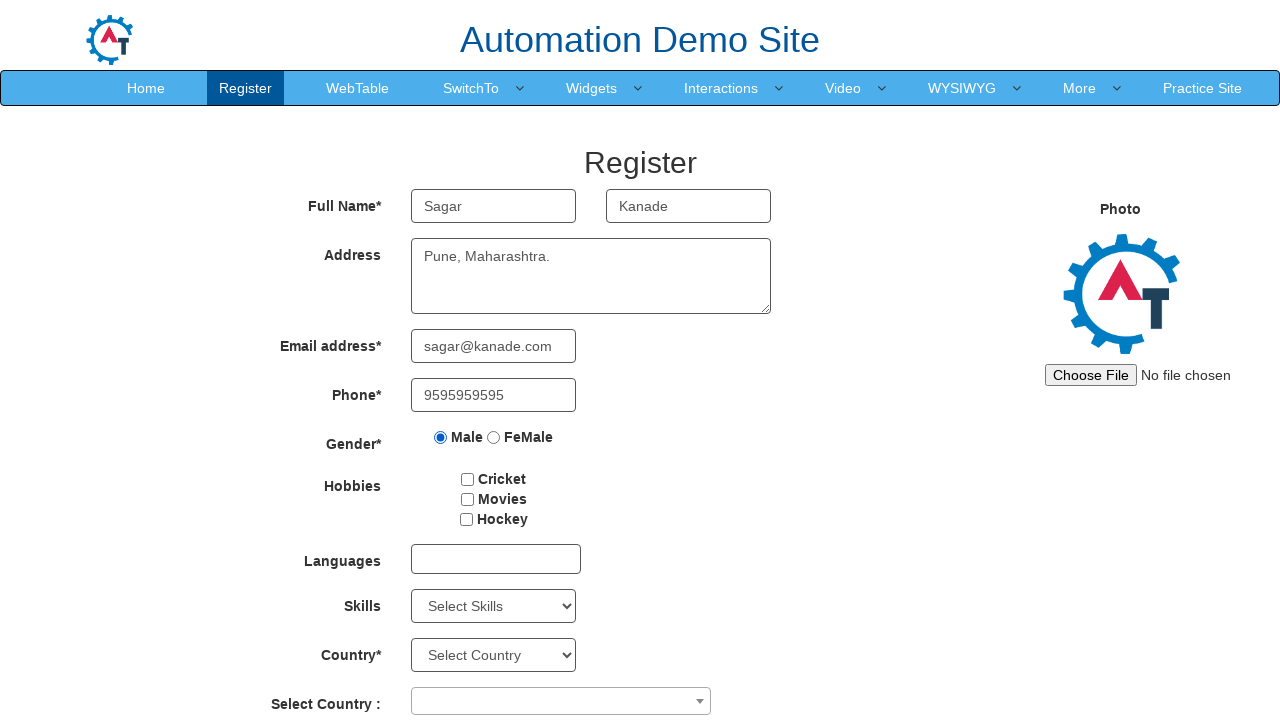

Checked first hobby checkbox at (468, 479) on #checkbox1
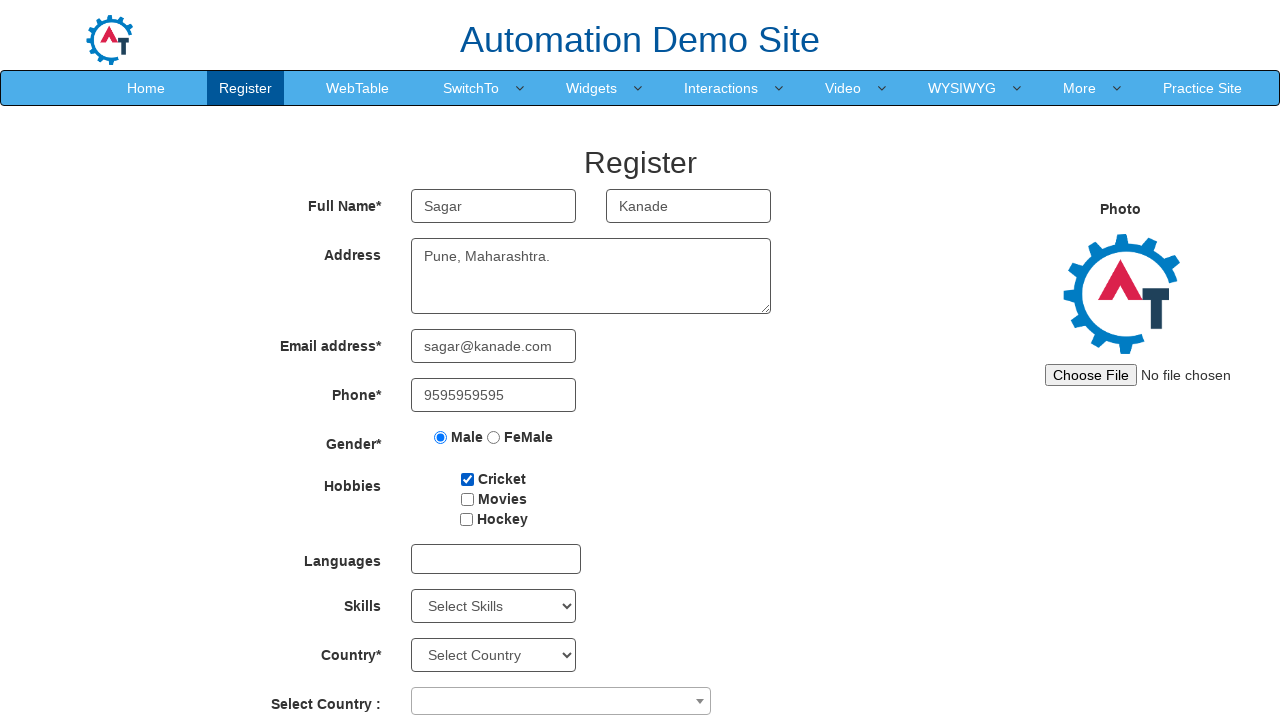

Checked second hobby checkbox at (467, 499) on #checkbox2
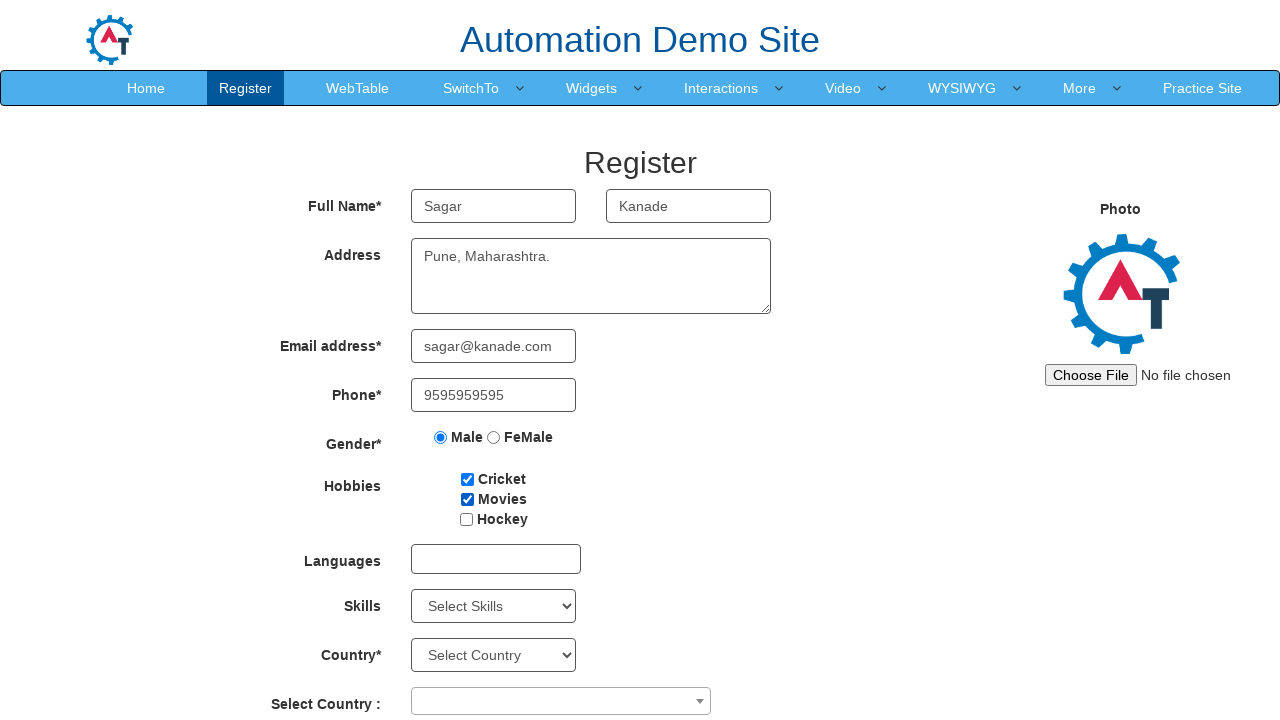

Opened language selection dropdown at (496, 559) on #msdd
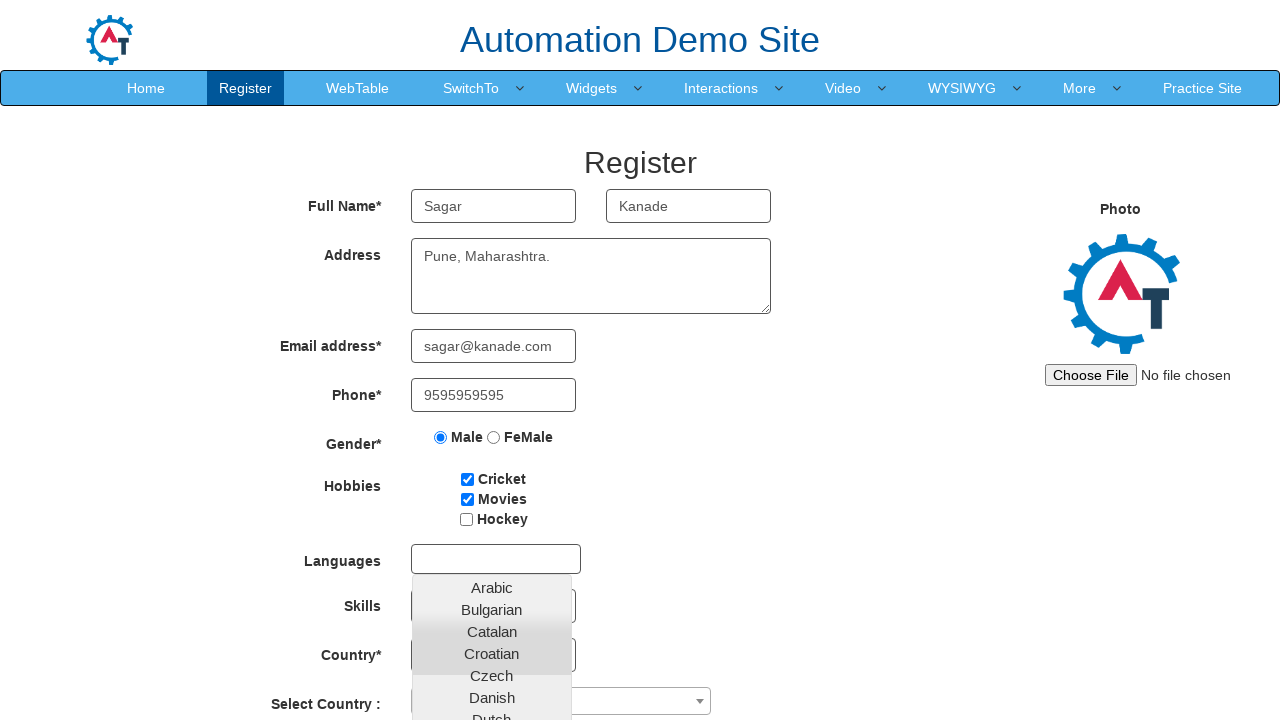

Selected 'English' language at (492, 457) on a:text('English')
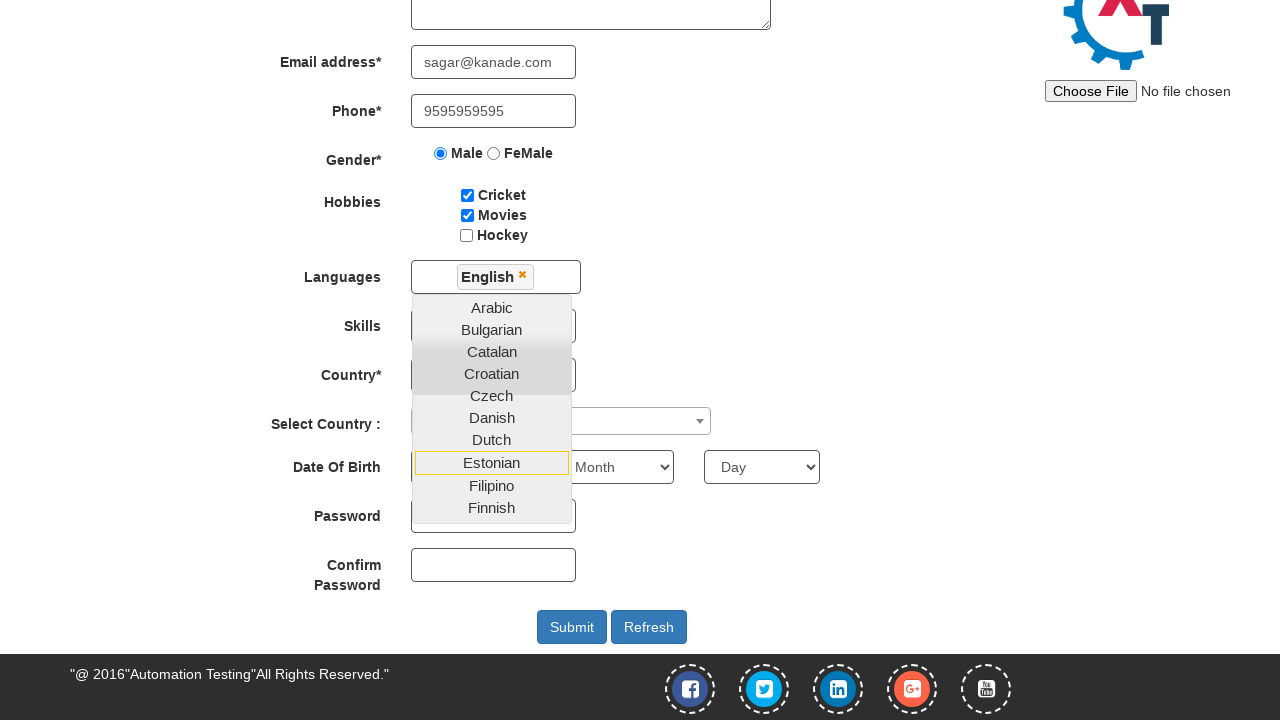

Selected 'Hindi' language at (492, 408) on a:text('Hindi')
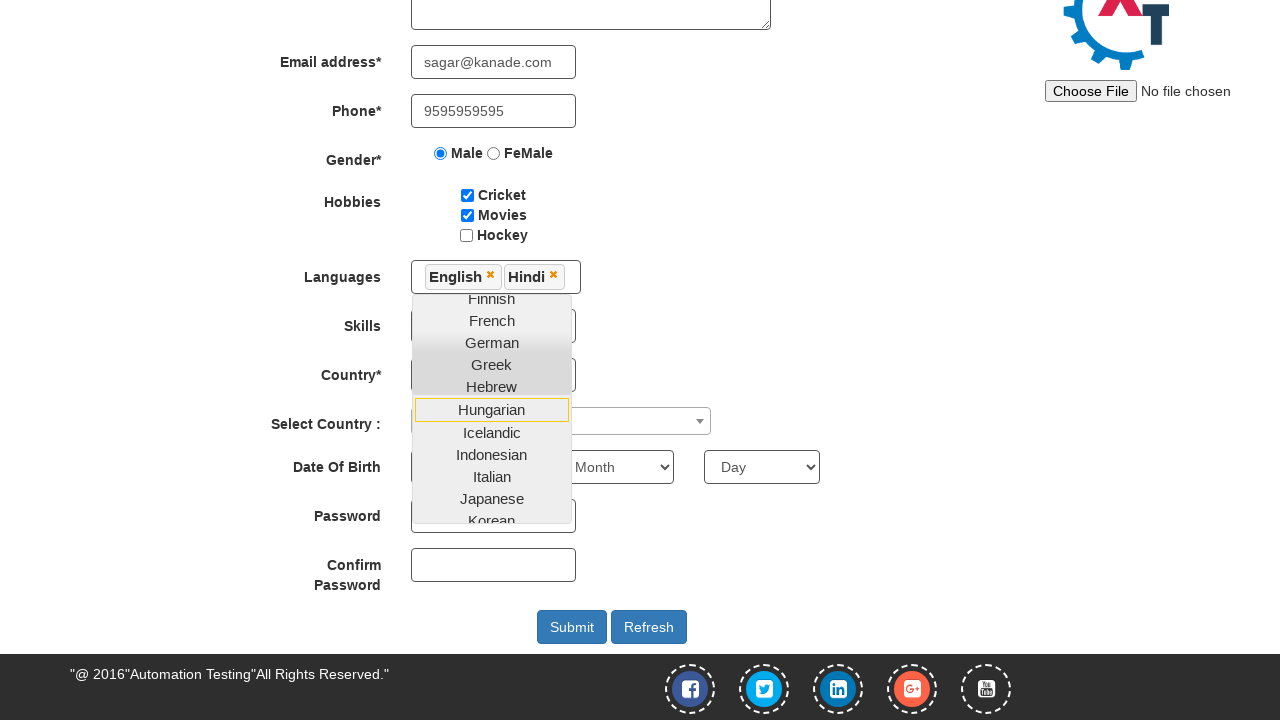

Selected 'Java' as skill on select[ng-model='Skill']
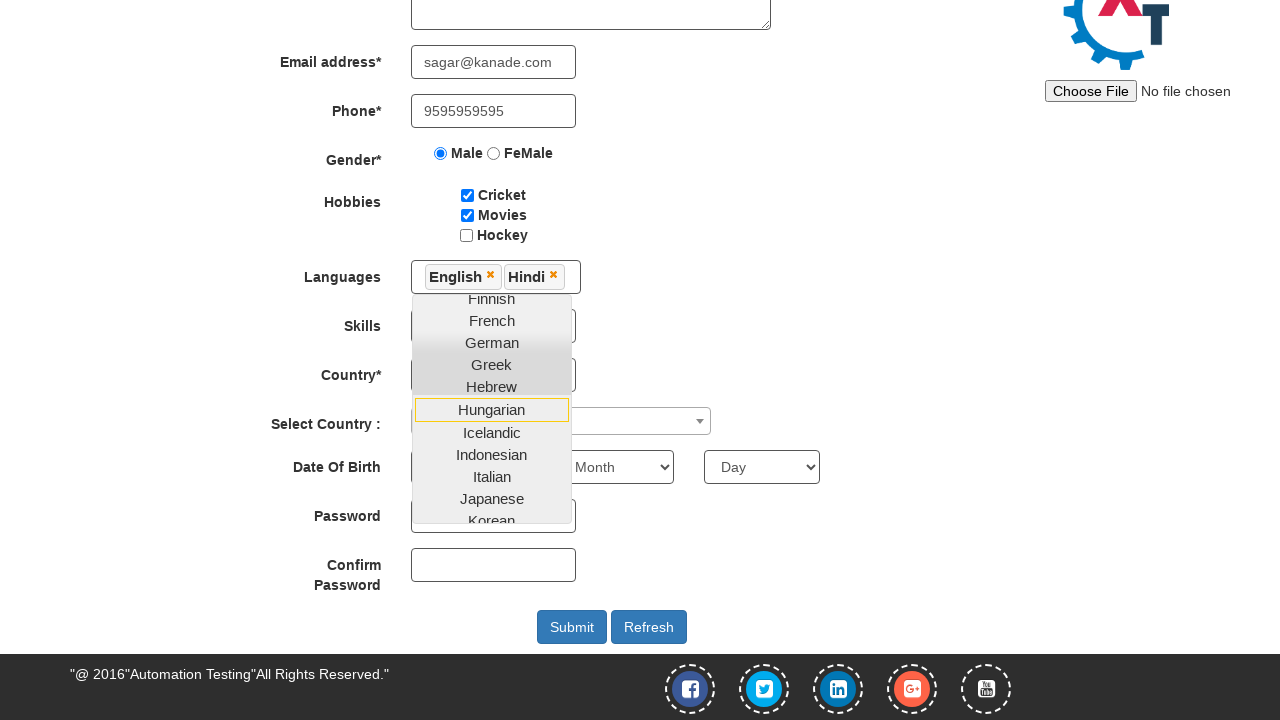

Selected 'India' from country dropdown on //span[@role='combobox']/../../../select
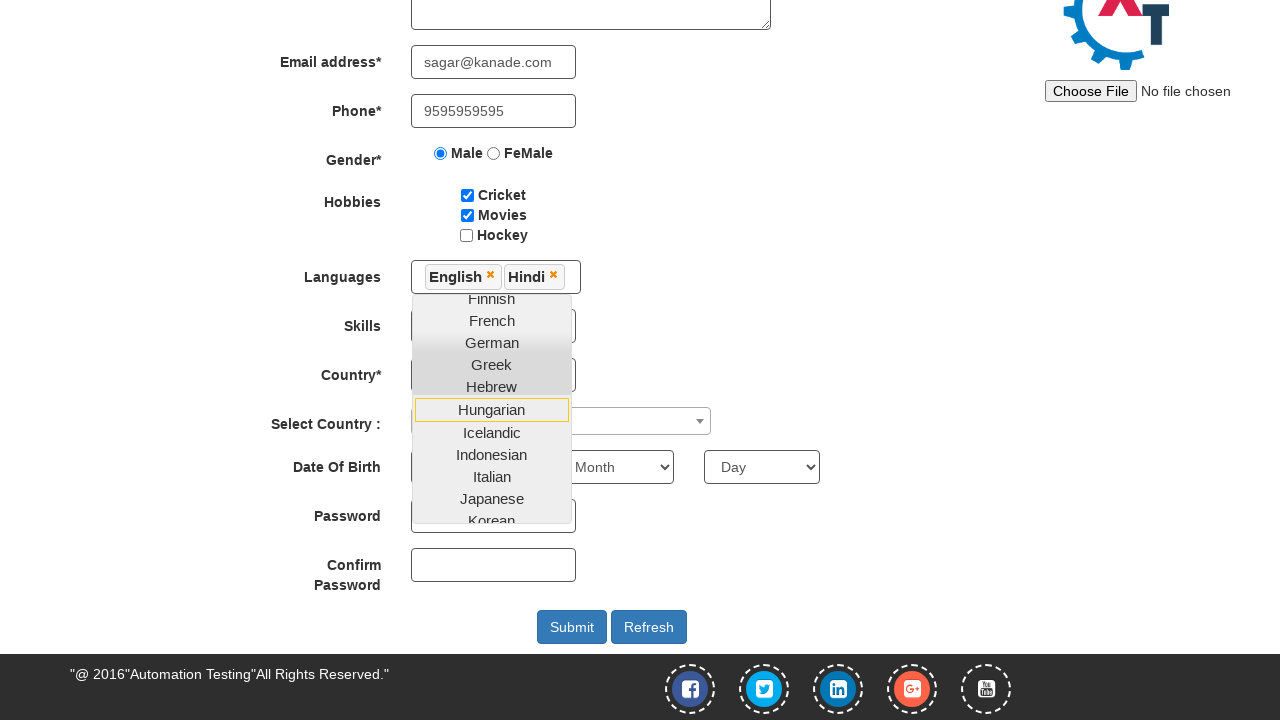

Selected birth year '1993' on #yearbox
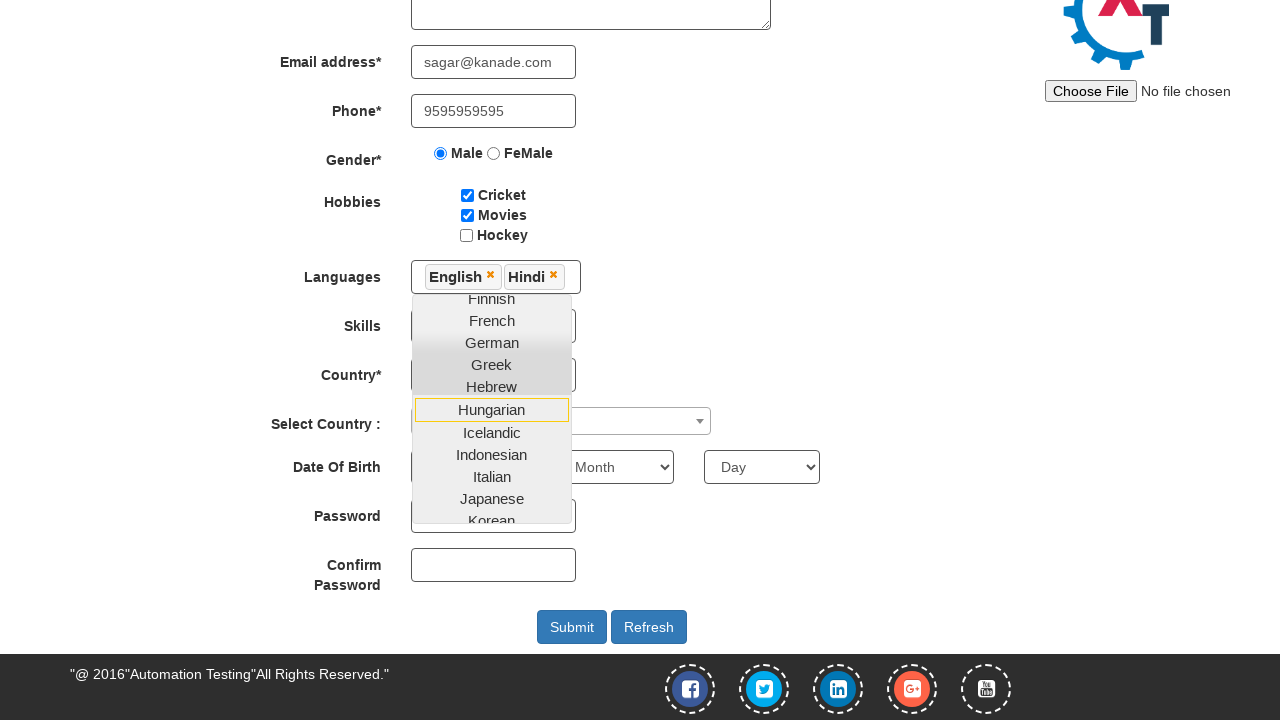

Selected birth month (March) on select[placeholder='Month']
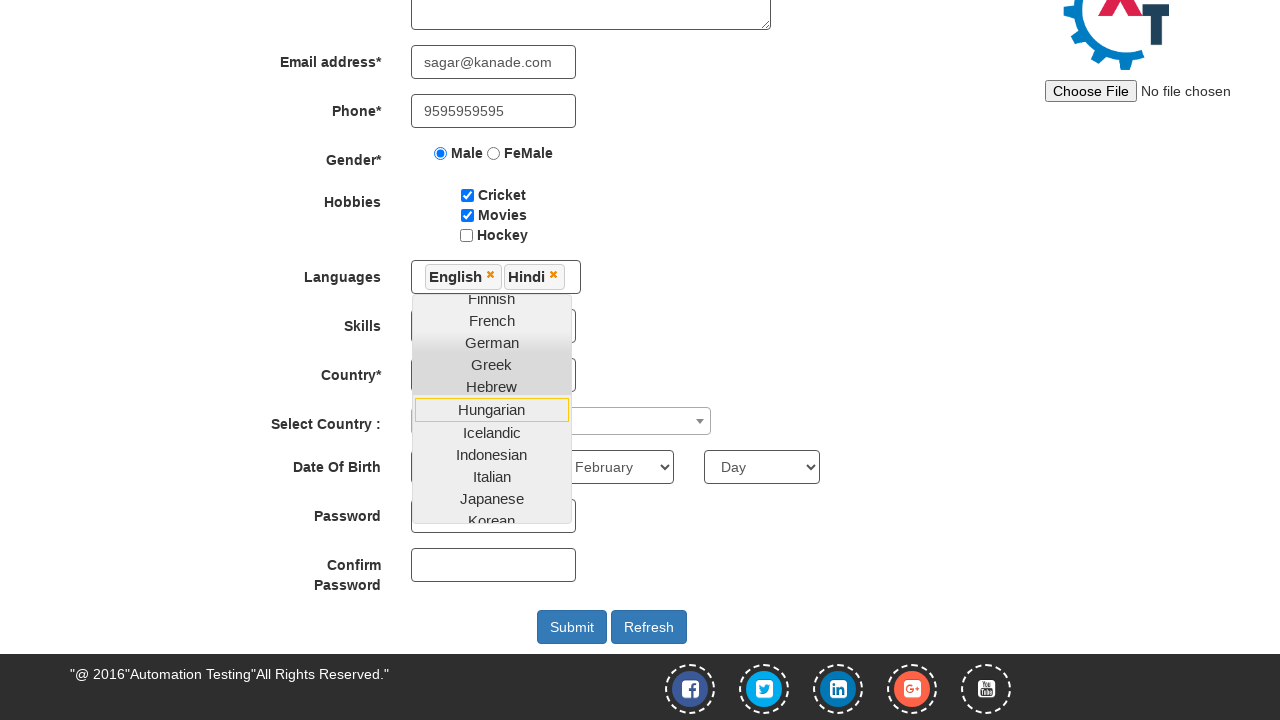

Selected birth day '22' on #daybox
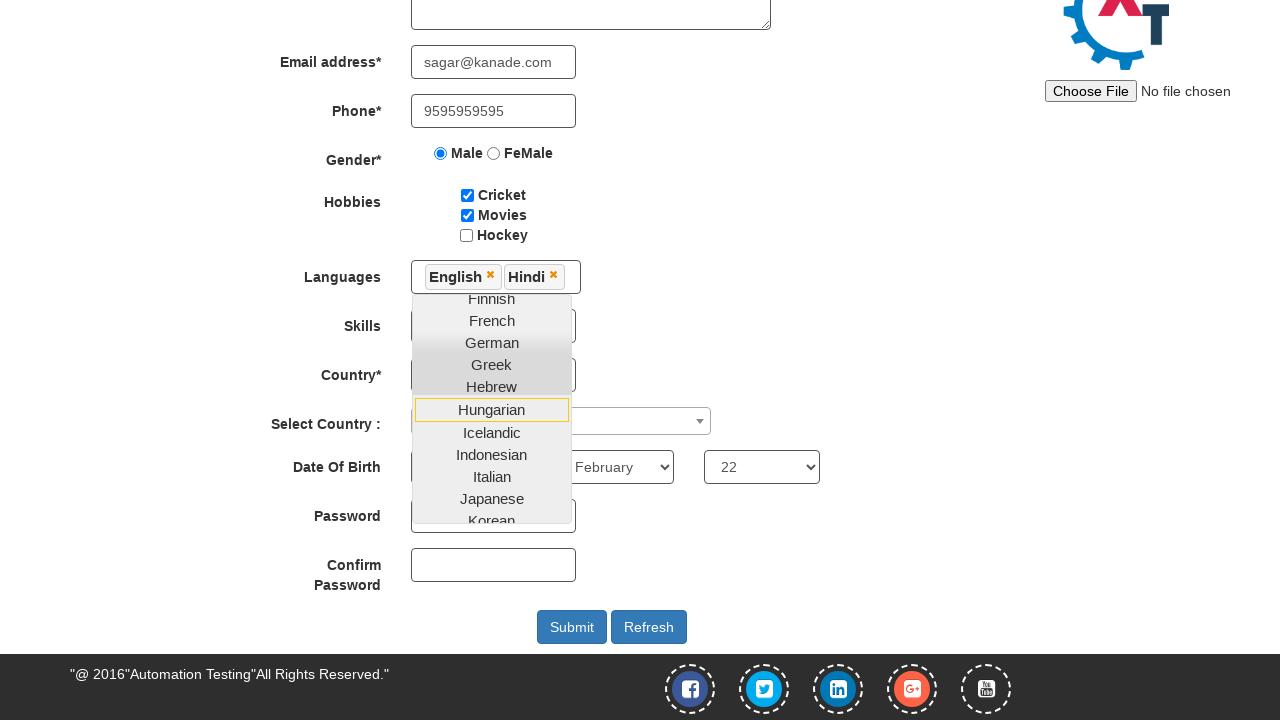

Selected 'Select Country' option on #countries
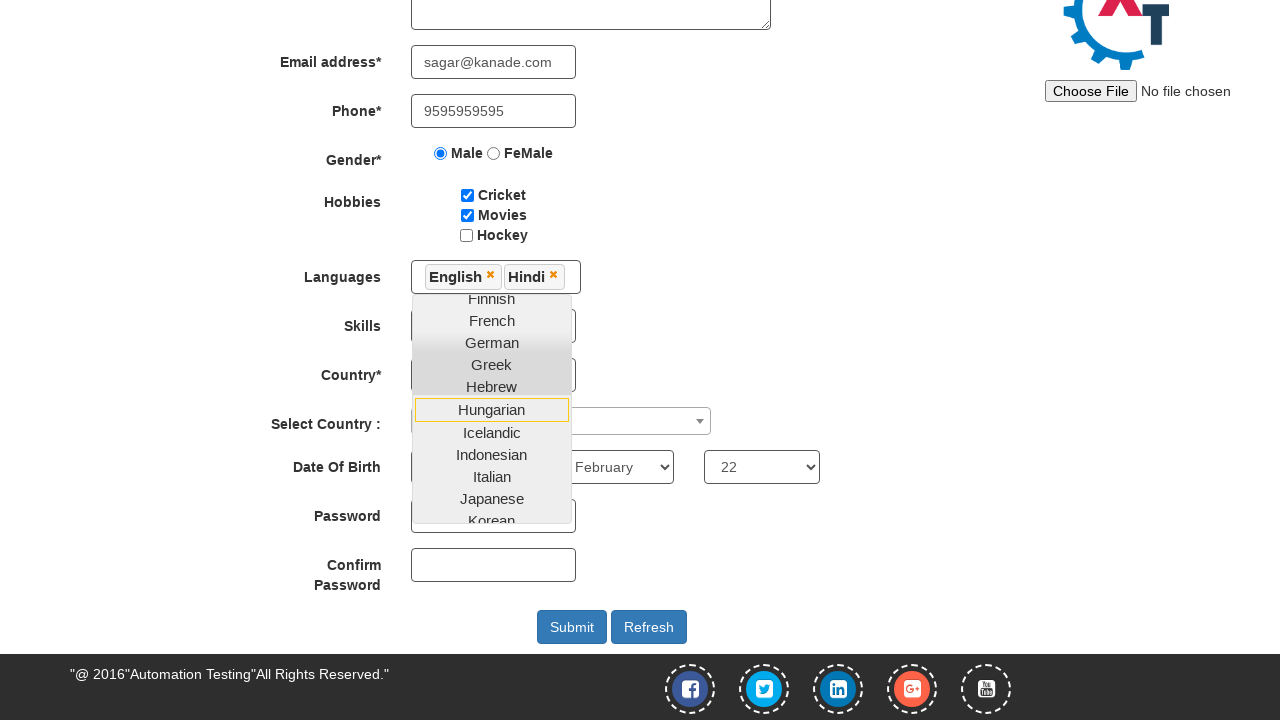

Filled first password field with 'Password123*' on #firstpassword
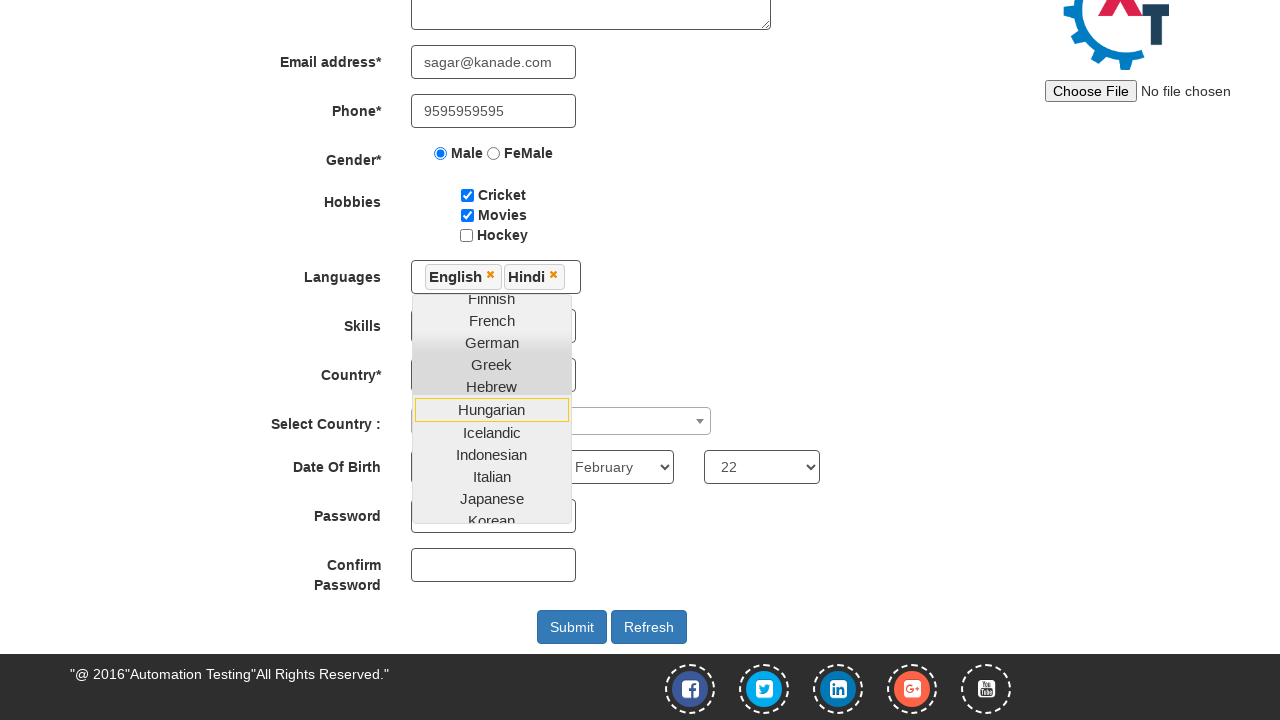

Filled second password field with 'Password123*' on #secondpassword
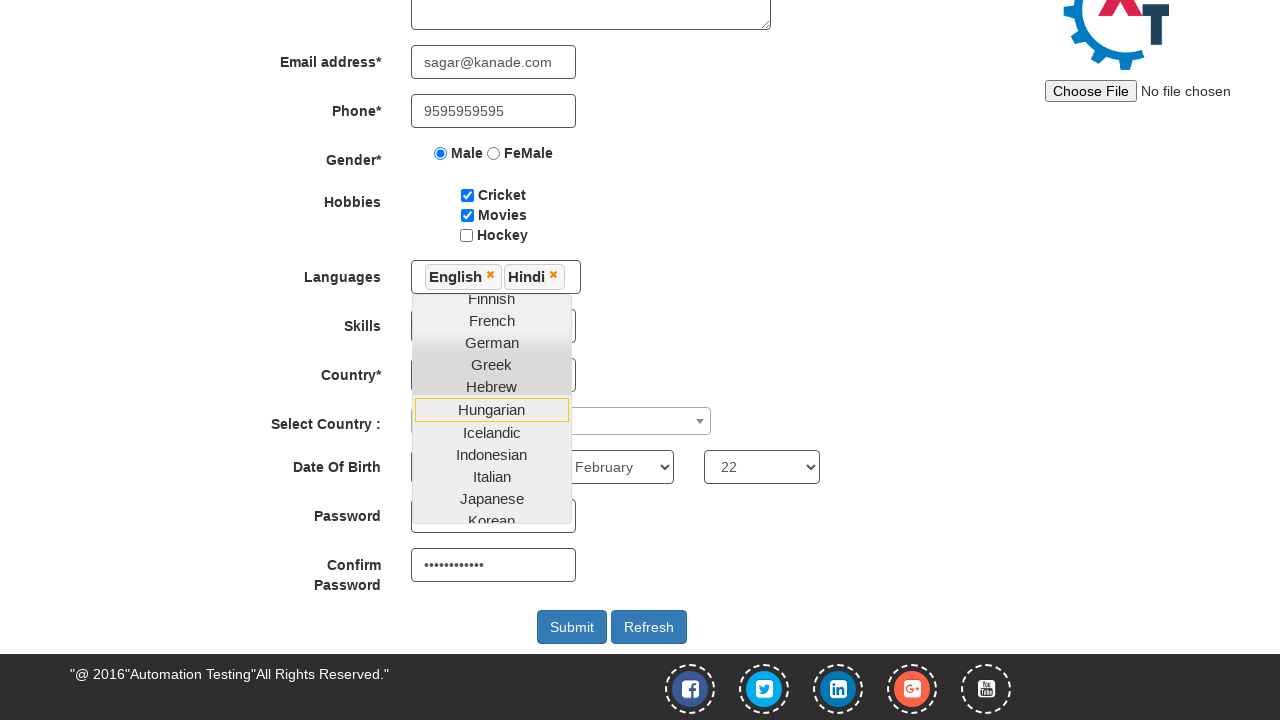

Clicked submit button to submit registration form at (572, 627) on #submitbtn
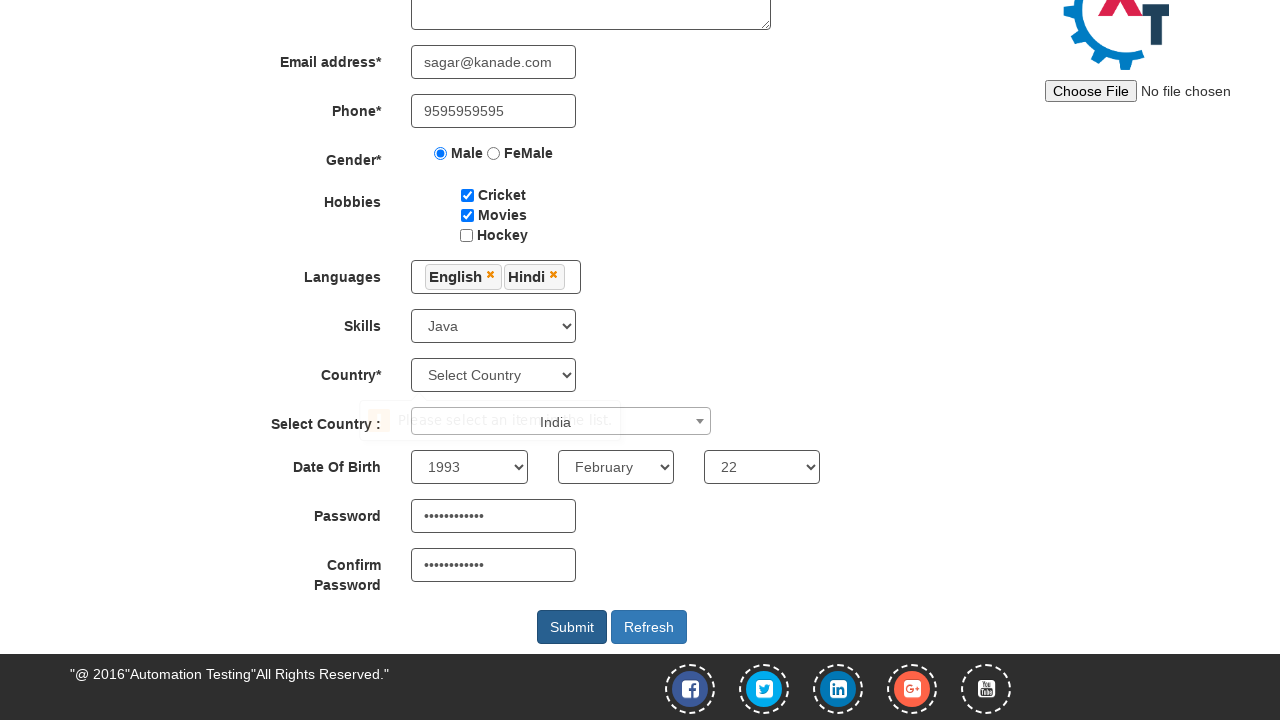

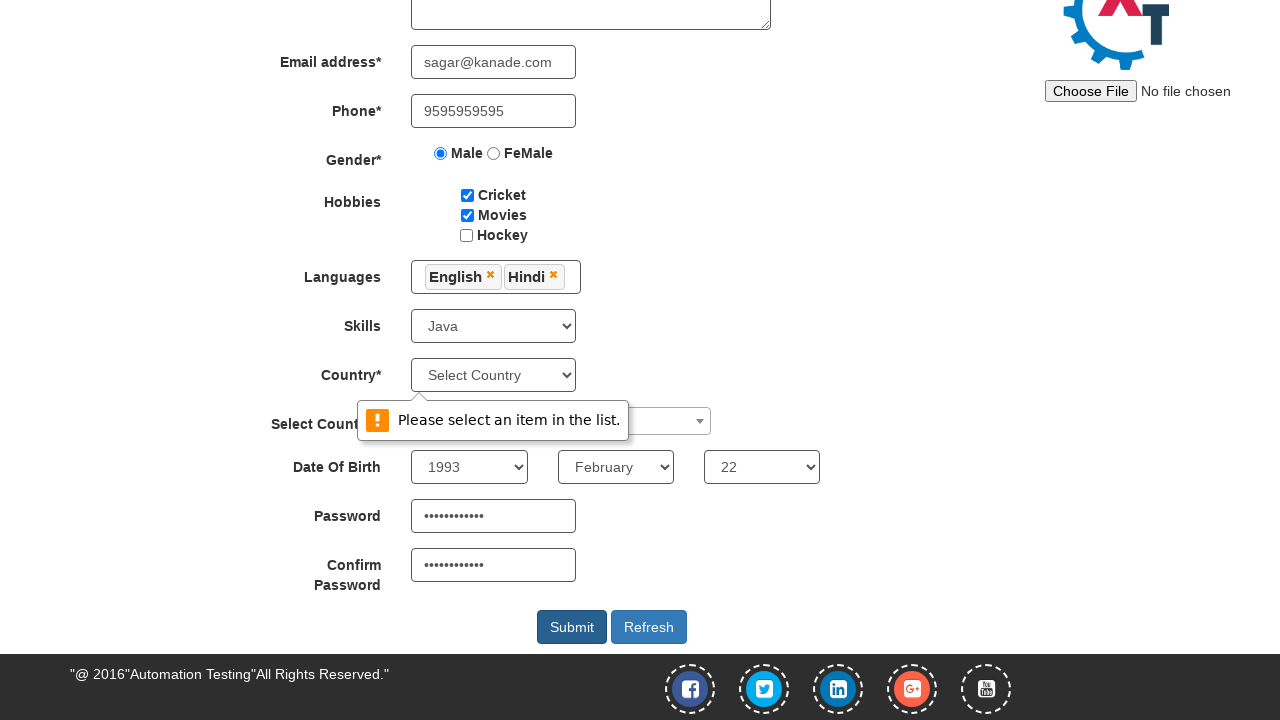